Tests the initial landing page by clicking the "Get Started" button to begin navigation through the DS Portal application.

Starting URL: https://dsportalapp.herokuapp.com

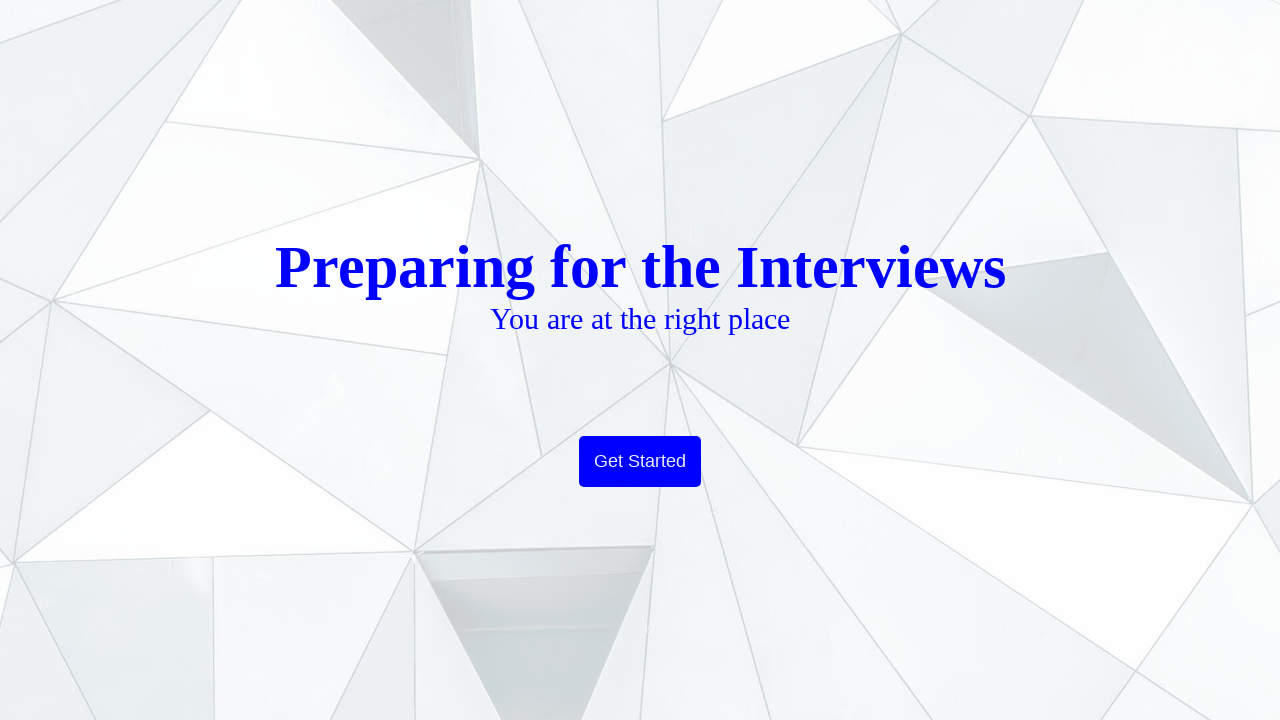

Clicked the 'Get Started' button on the DS Portal landing page at (640, 462) on xpath=//button[contains(text(),'Get Started')]
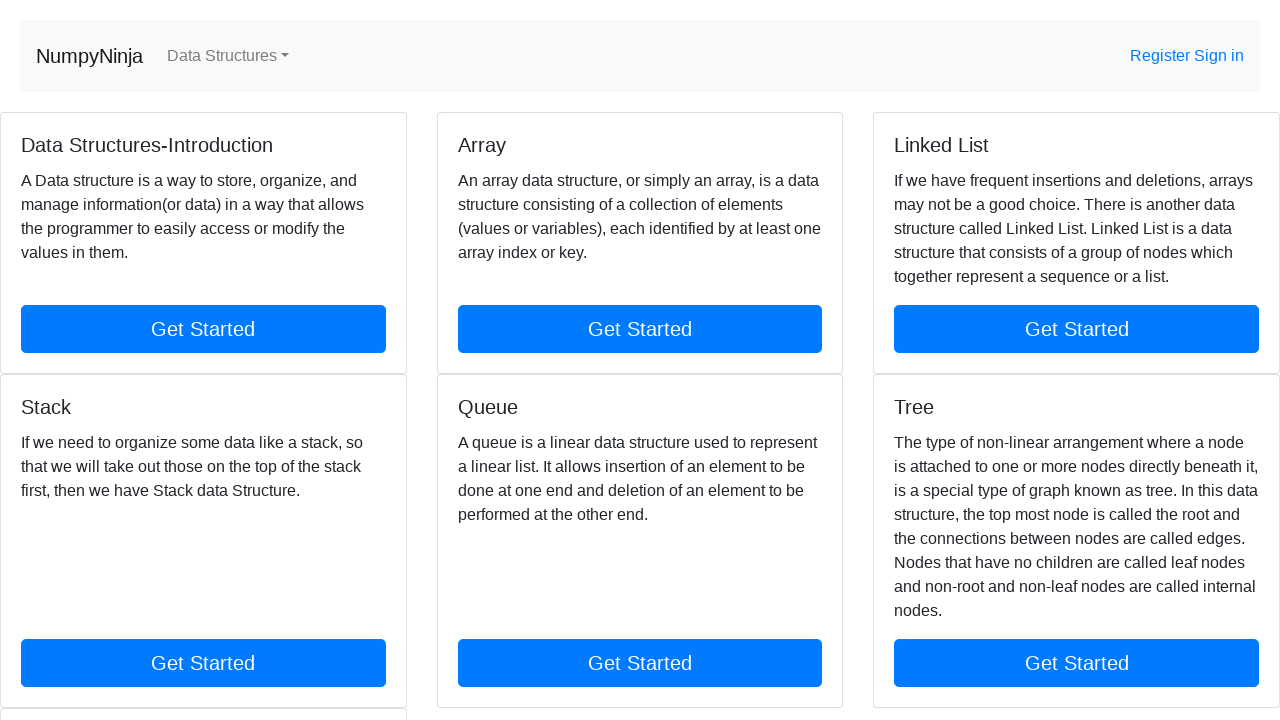

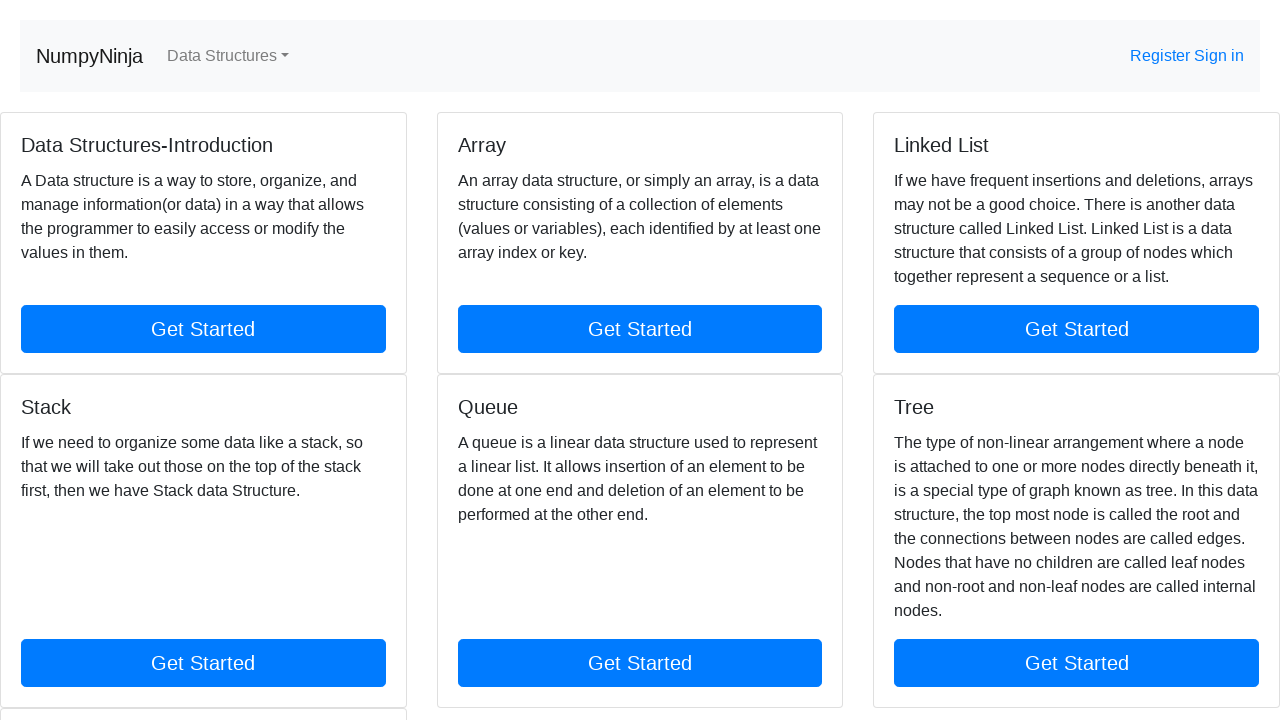